Tests a math challenge form by reading a value from the page, calculating the result using a mathematical formula (log of absolute value of 12*sin(x)), filling in the answer, checking required checkboxes, and submitting the form.

Starting URL: https://suninjuly.github.io/math.html

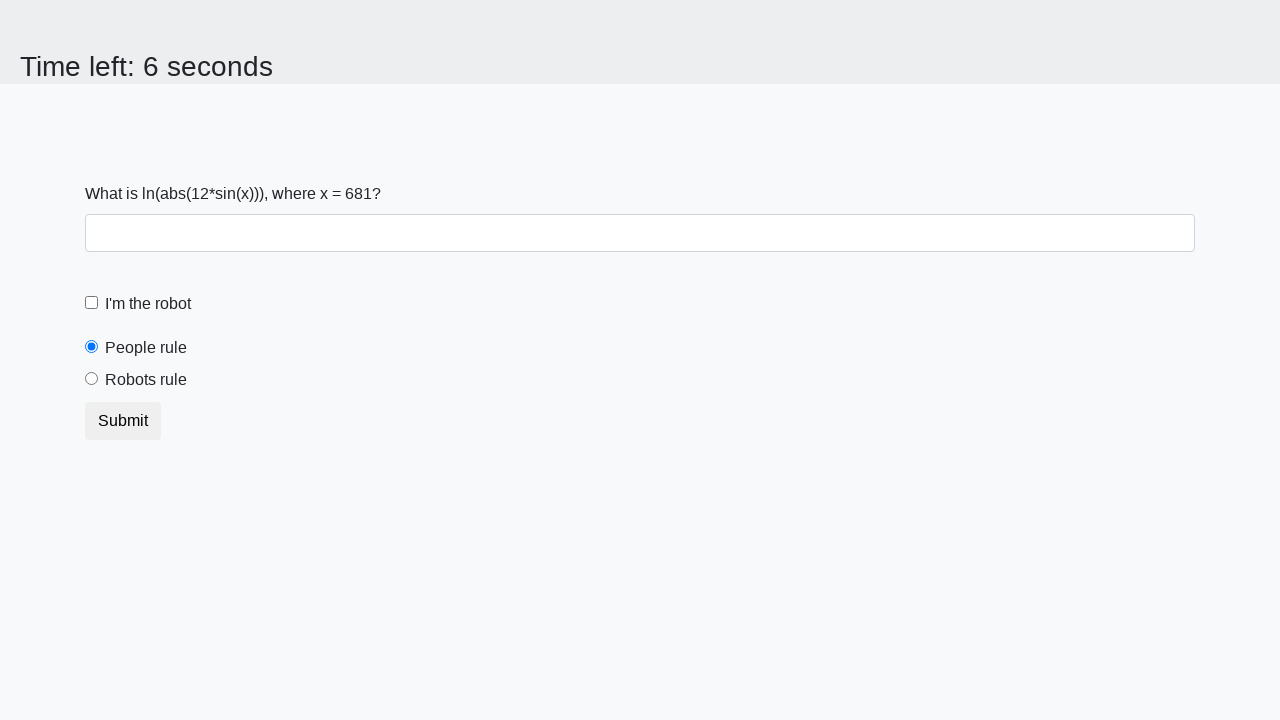

Read x value from #input_value element
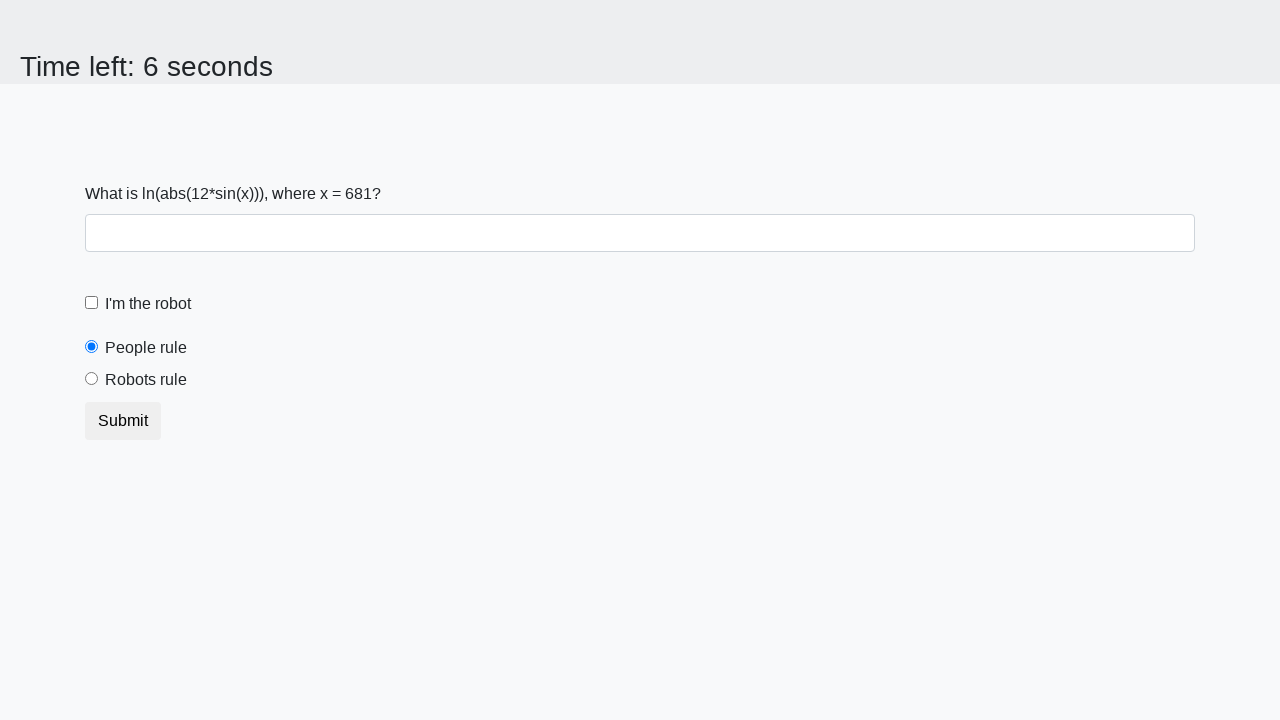

Calculated answer using formula log(abs(12*sin(x))): 2.0748140266072554
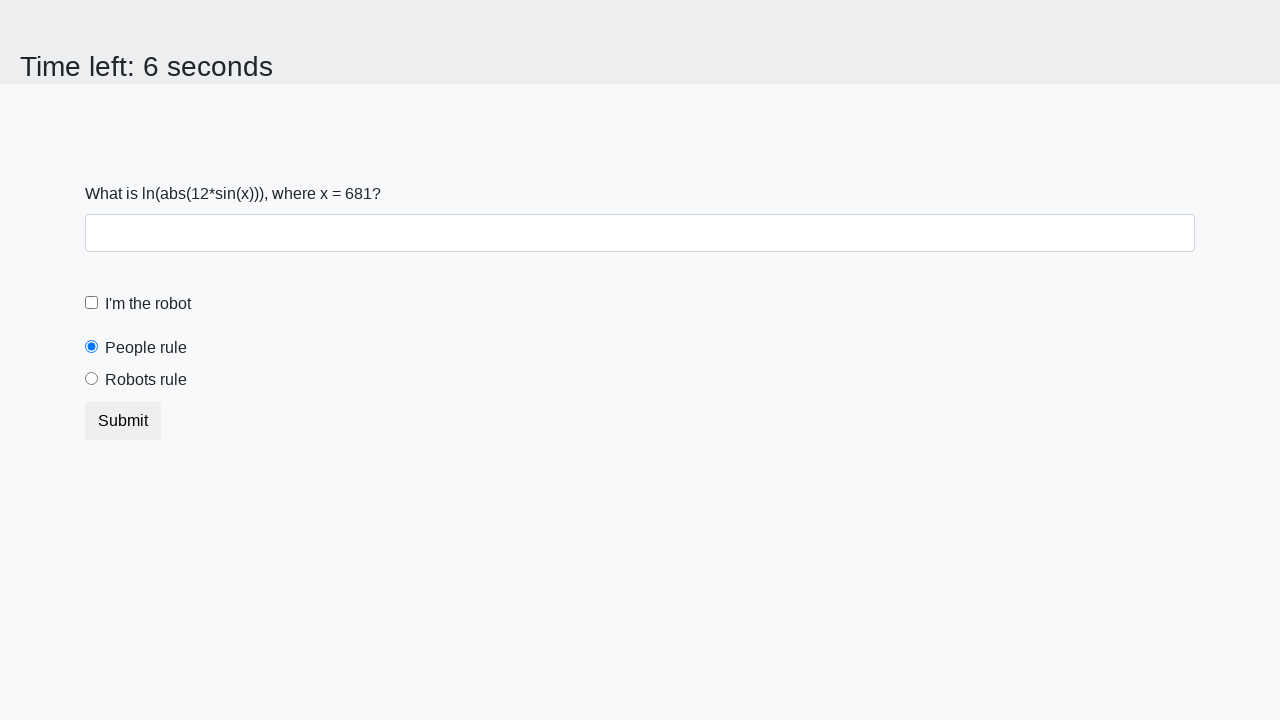

Filled answer field with calculated value on #answer
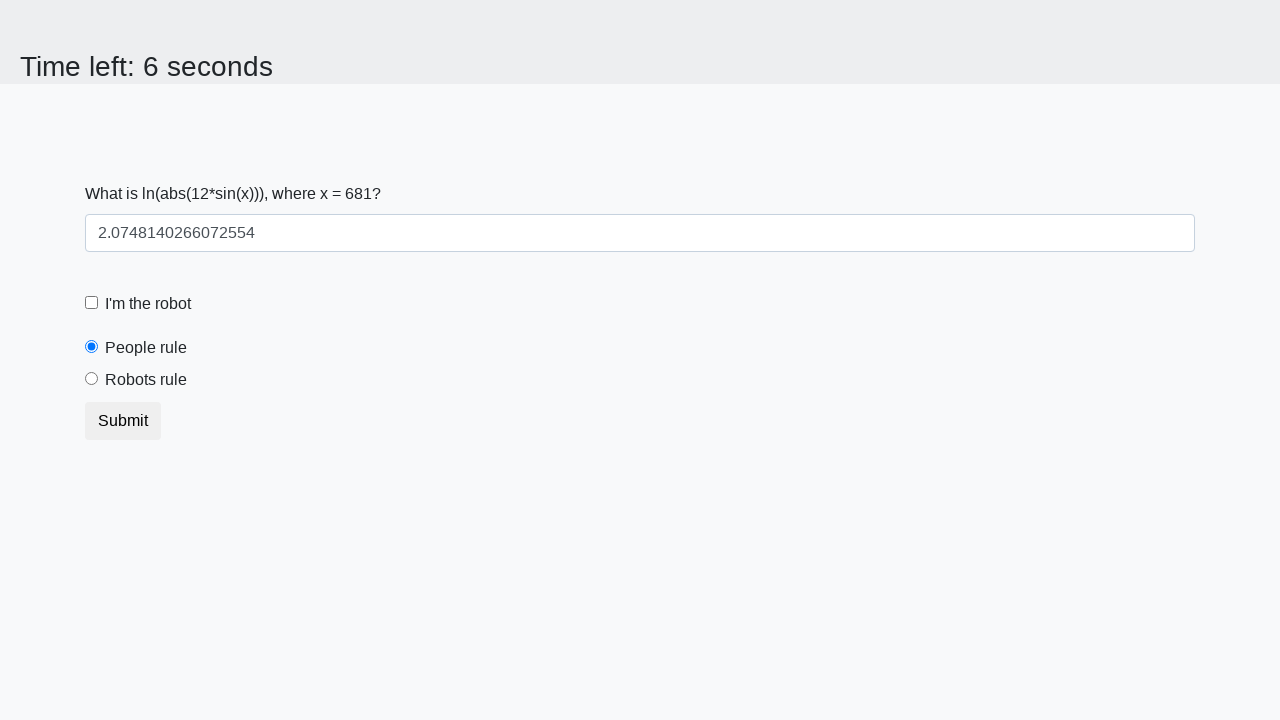

Checked the robot checkbox at (92, 303) on input#robotCheckbox
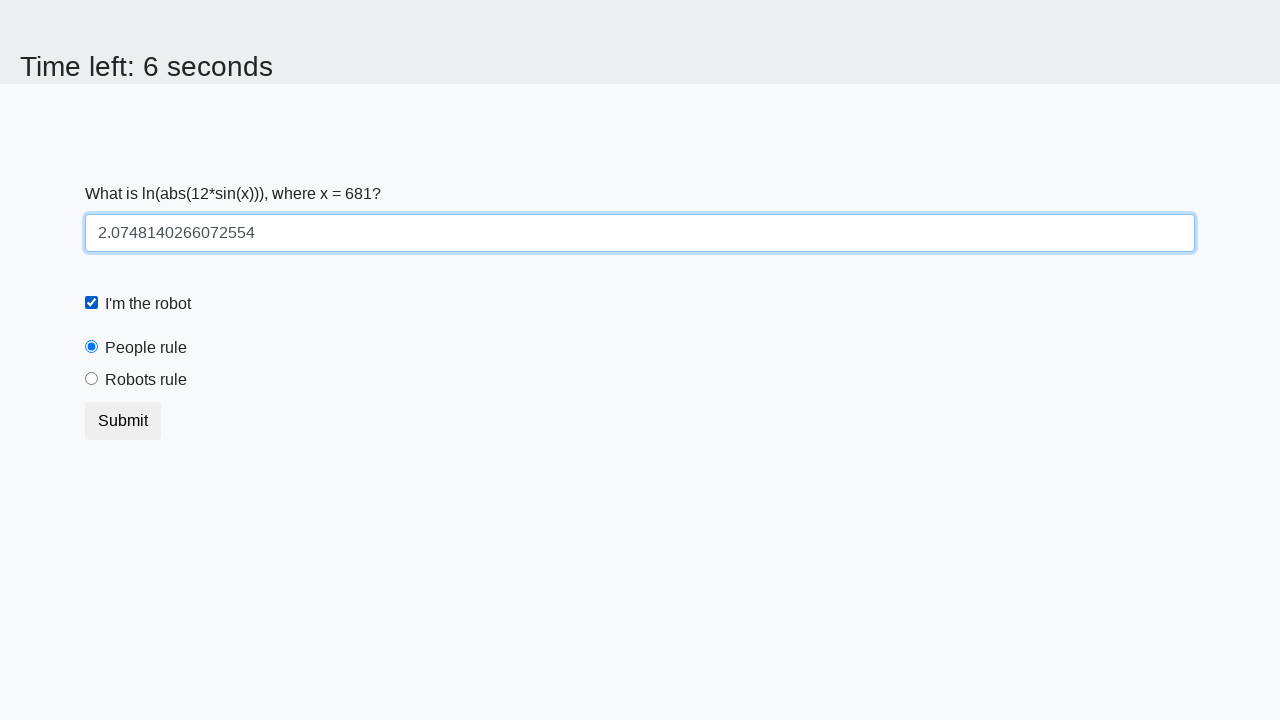

Checked the robots rule checkbox at (92, 379) on input#robotsRule
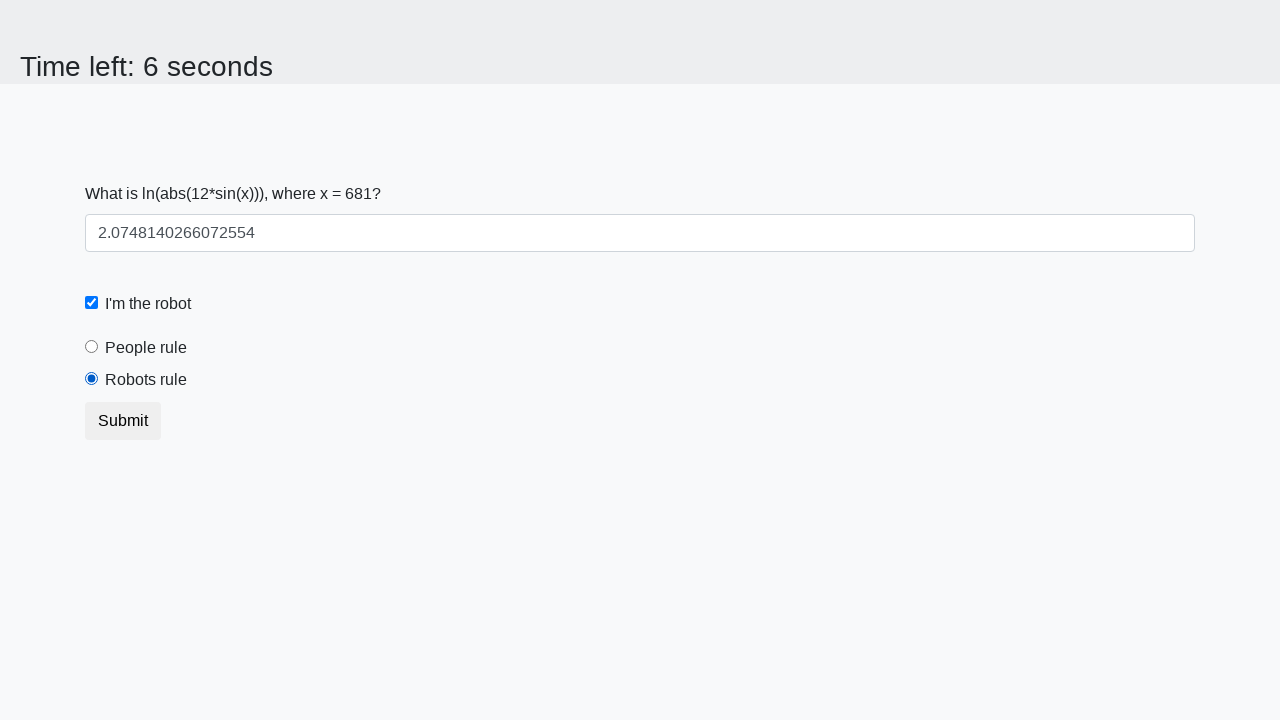

Clicked submit button at (123, 421) on button.btn
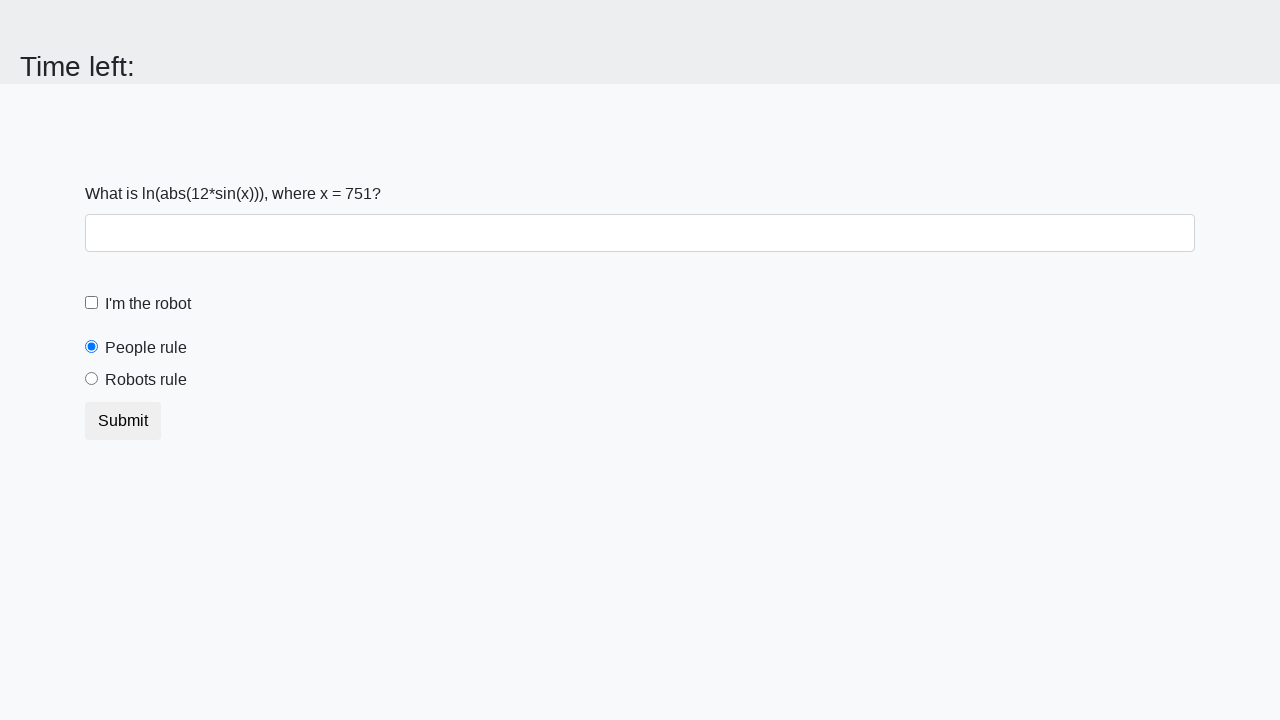

Waited 2000ms for response
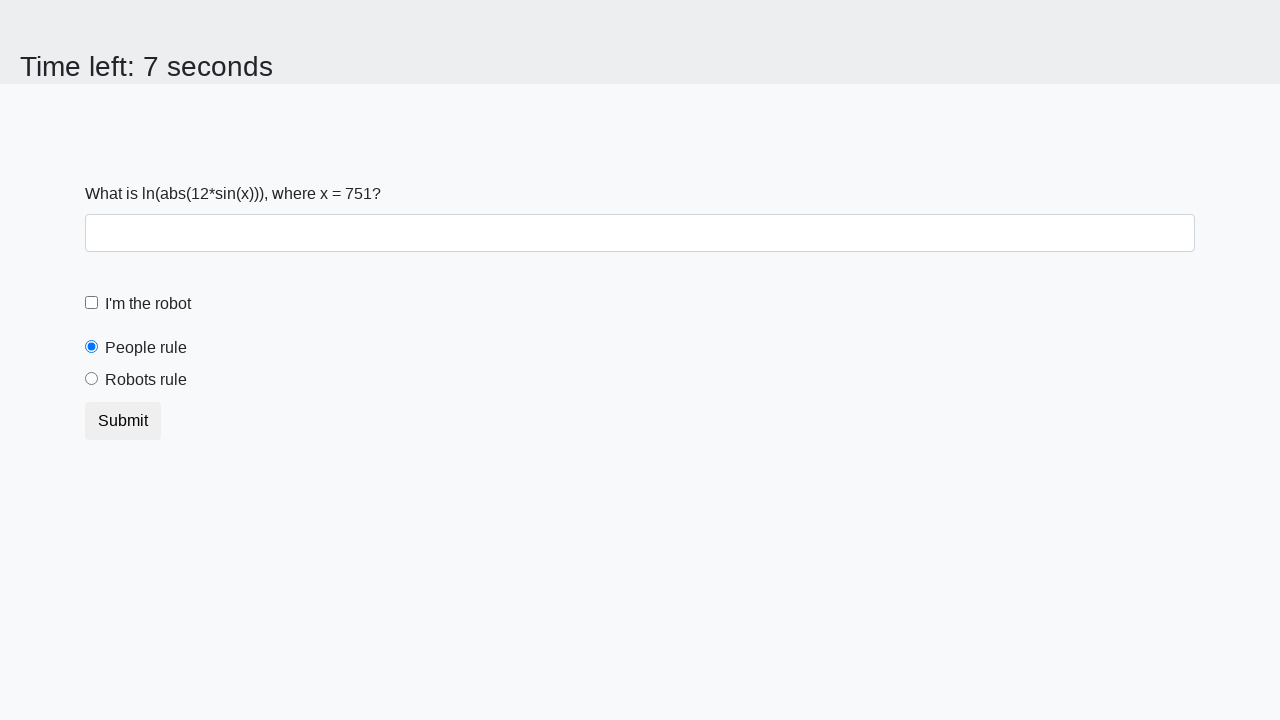

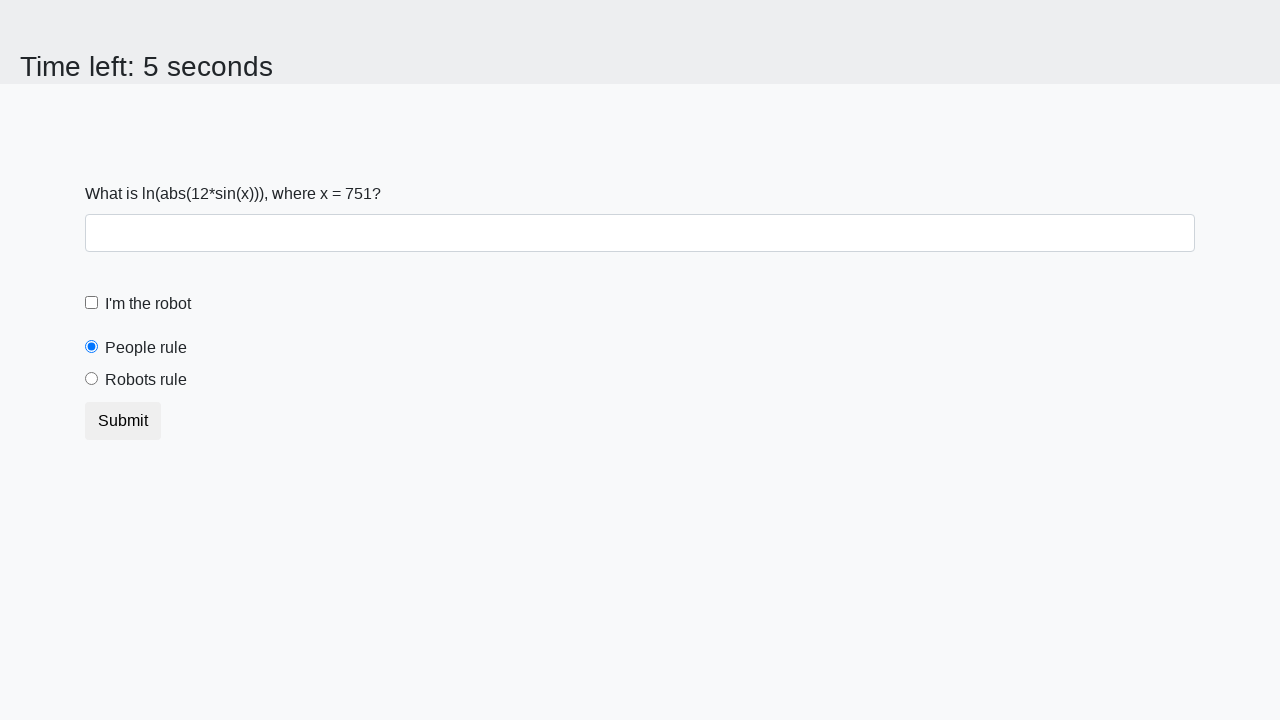